Tests implicit wait functionality by navigating to a page with loading images and waiting for an image element to appear

Starting URL: https://bonigarcia.dev/selenium-webdriver-java/loading-images.html

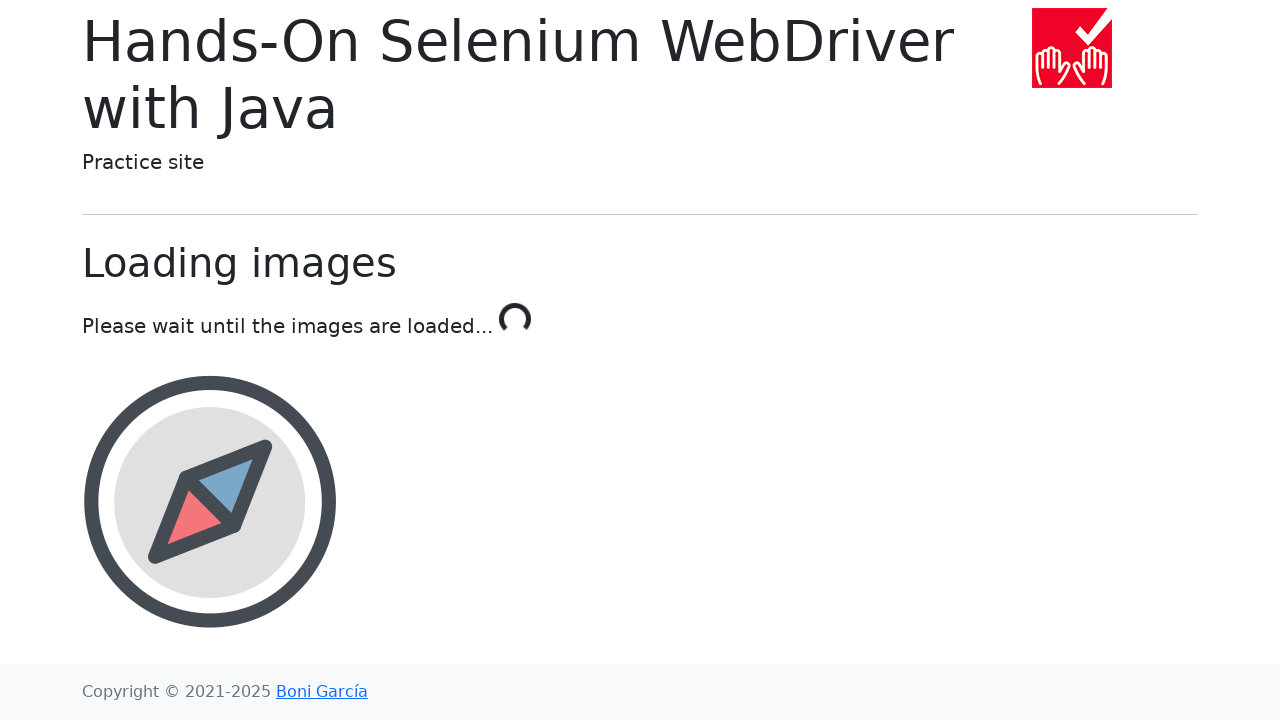

Navigated to loading images page
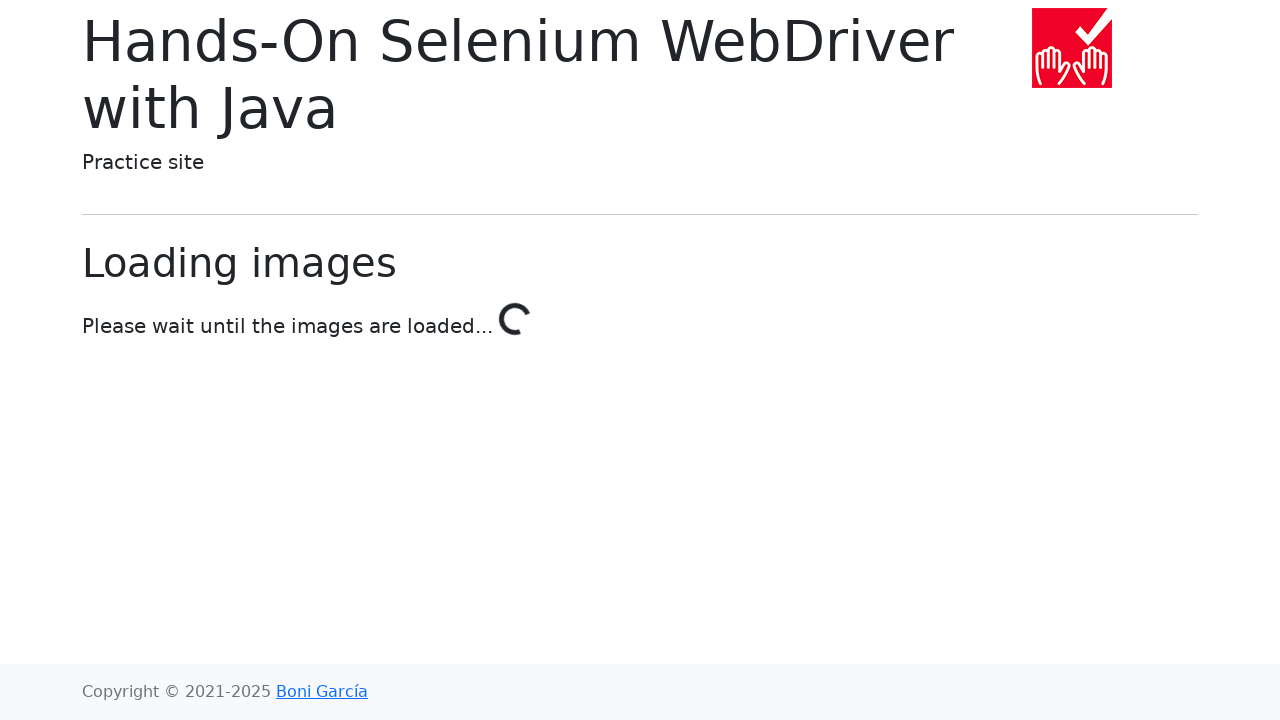

Landscape image element appeared and is ready
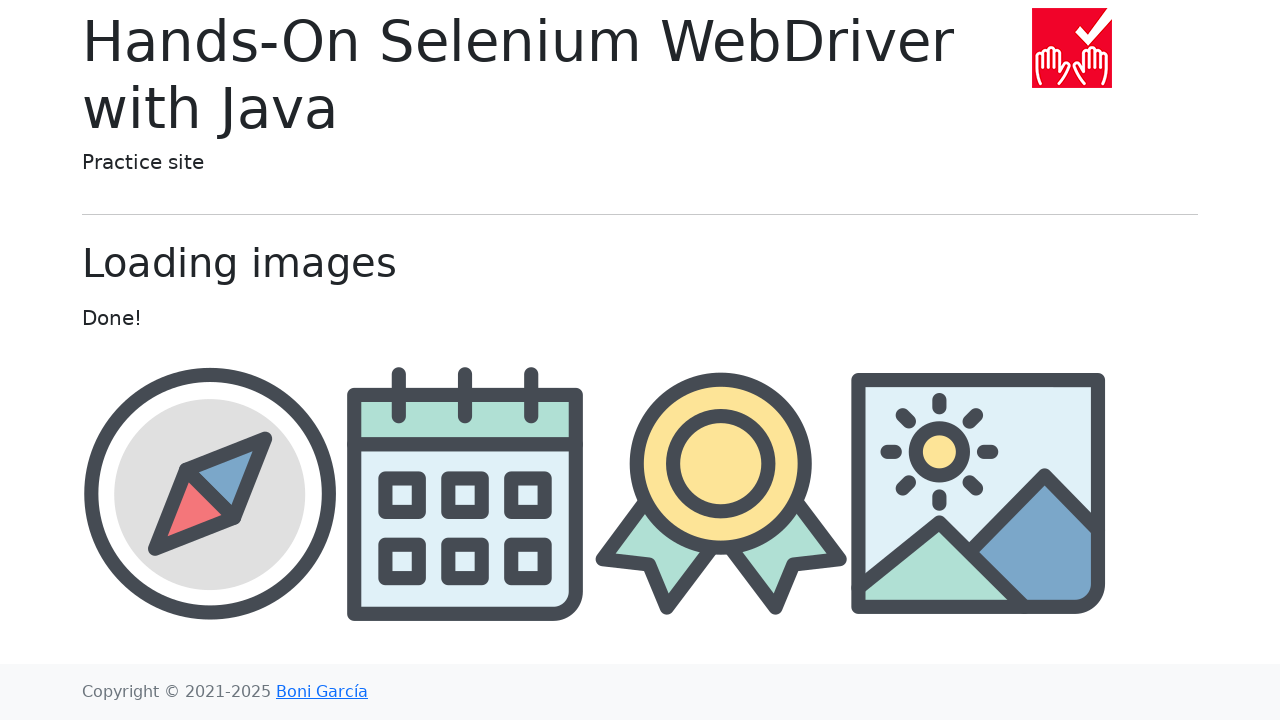

Retrieved src attribute from landscape image
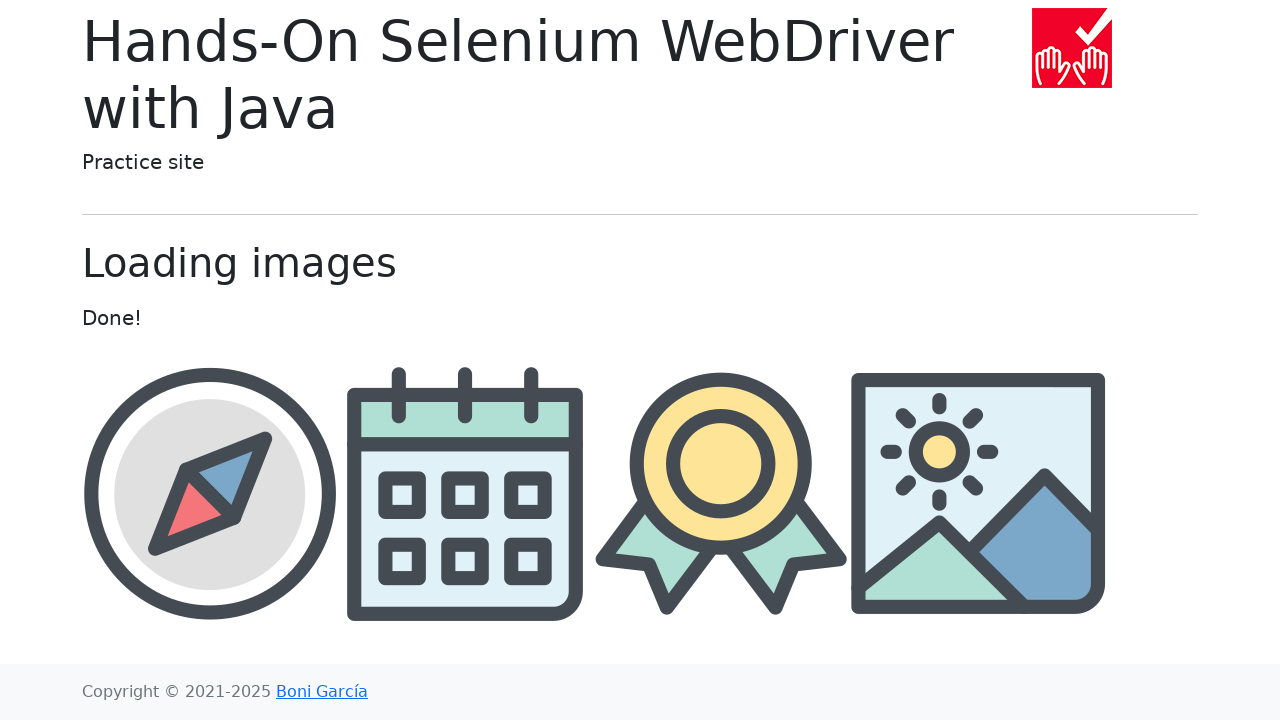

Verified that image src contains 'landscape'
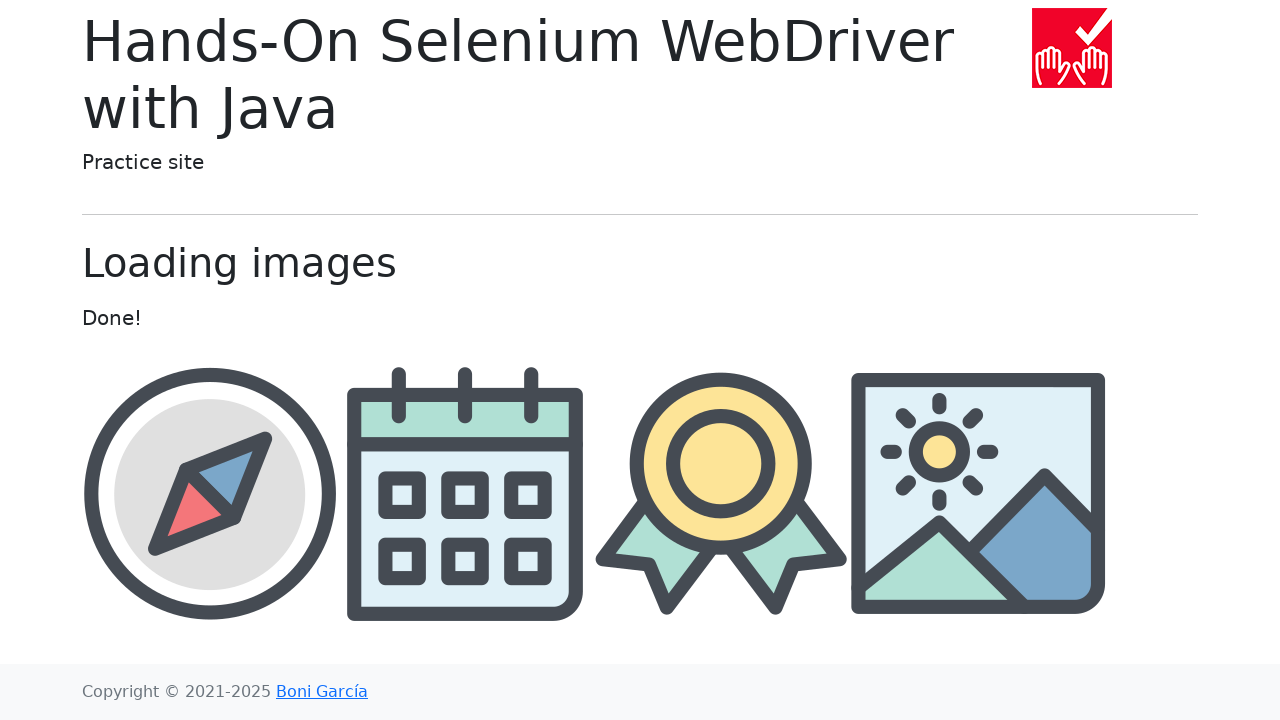

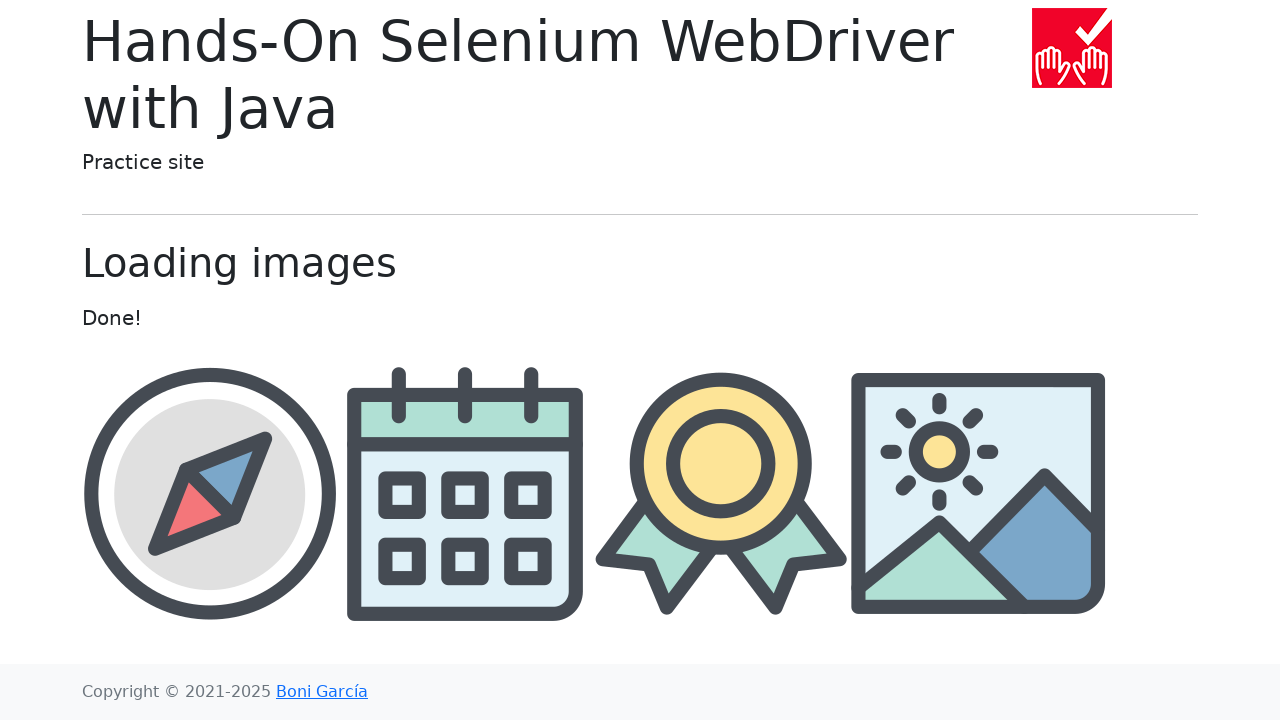